Verifies the initial text displayed in the big circle drop target before any drag and drop action

Starting URL: https://practice.cydeo.com/drag_and_drop_circles

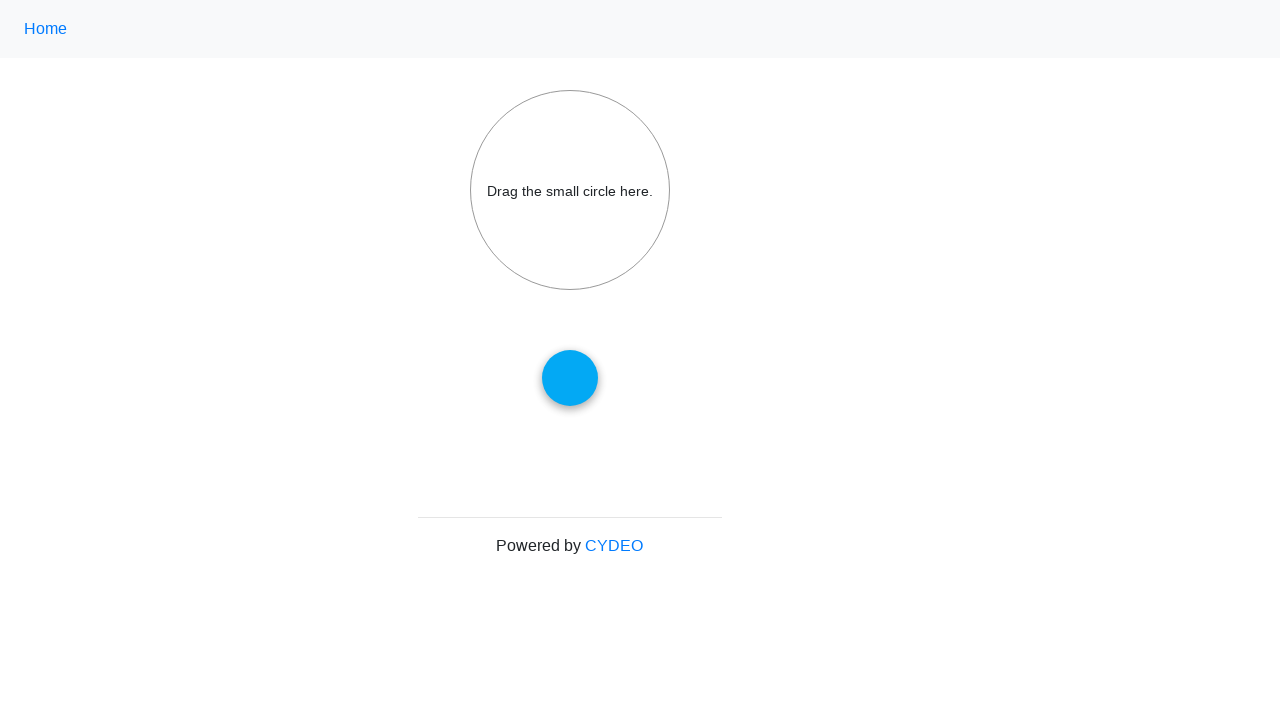

Stored parent page context
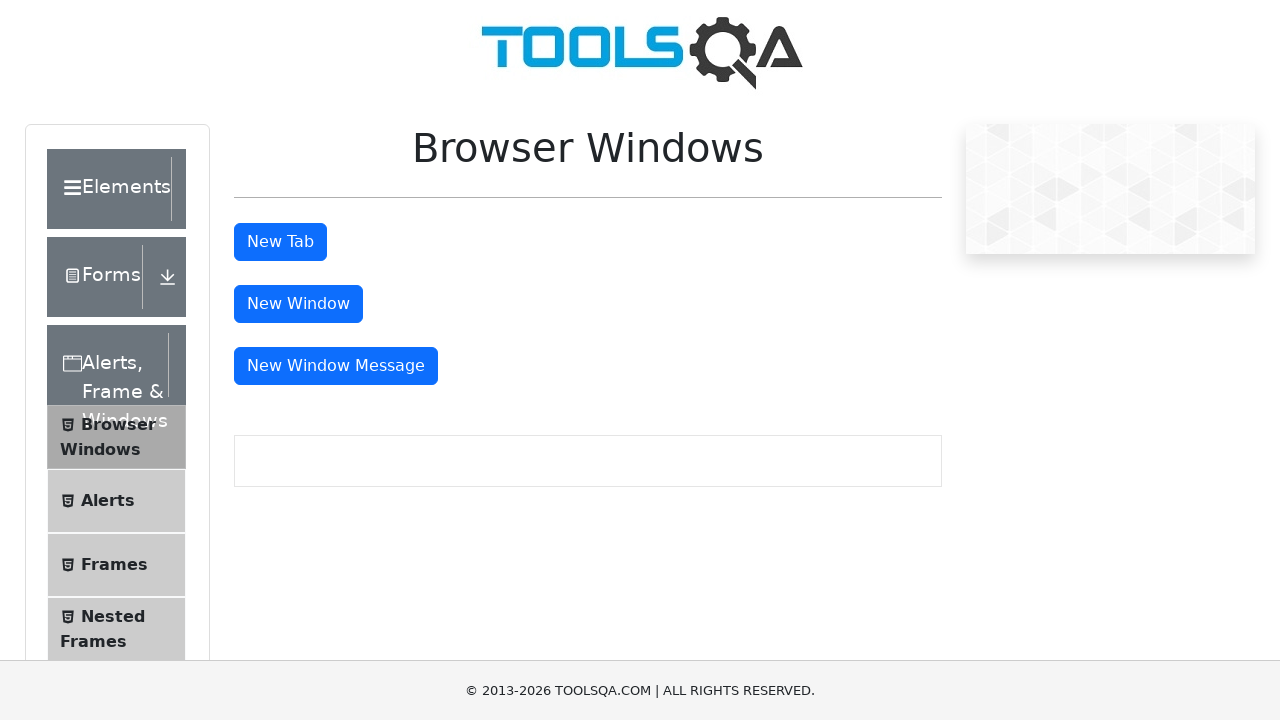

Clicked button to open new tab/window
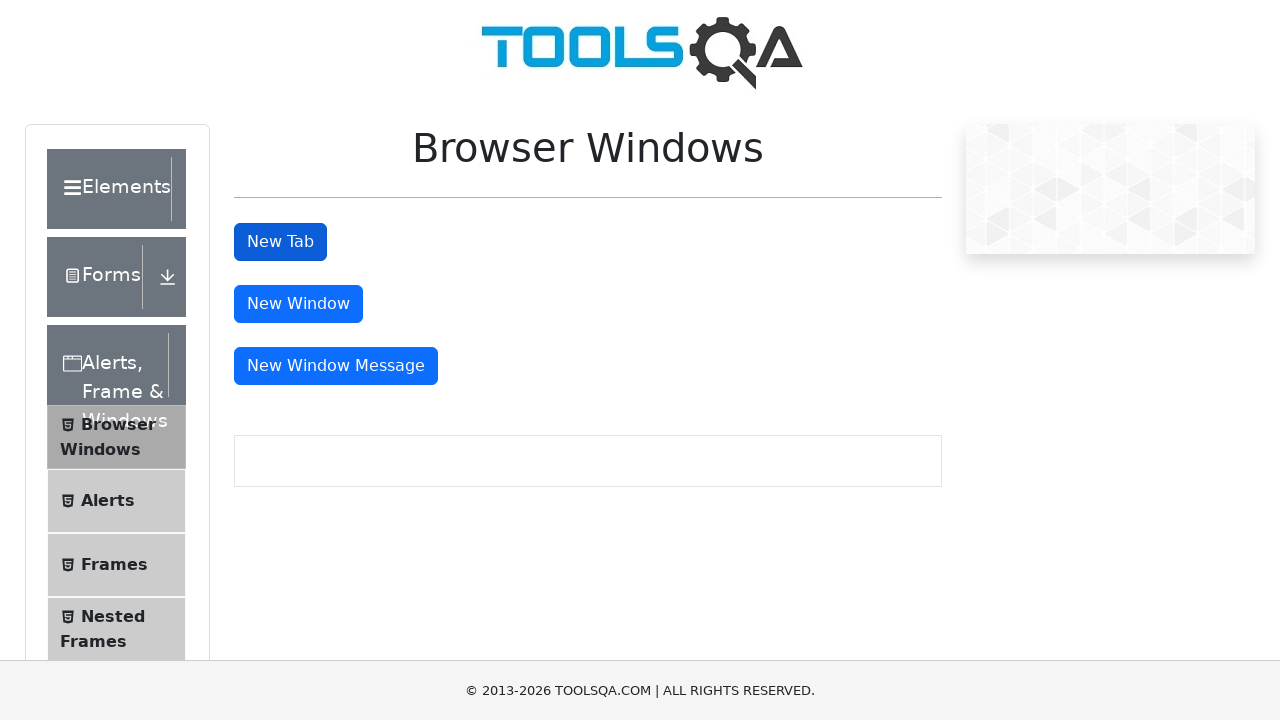

New child window opened and captured
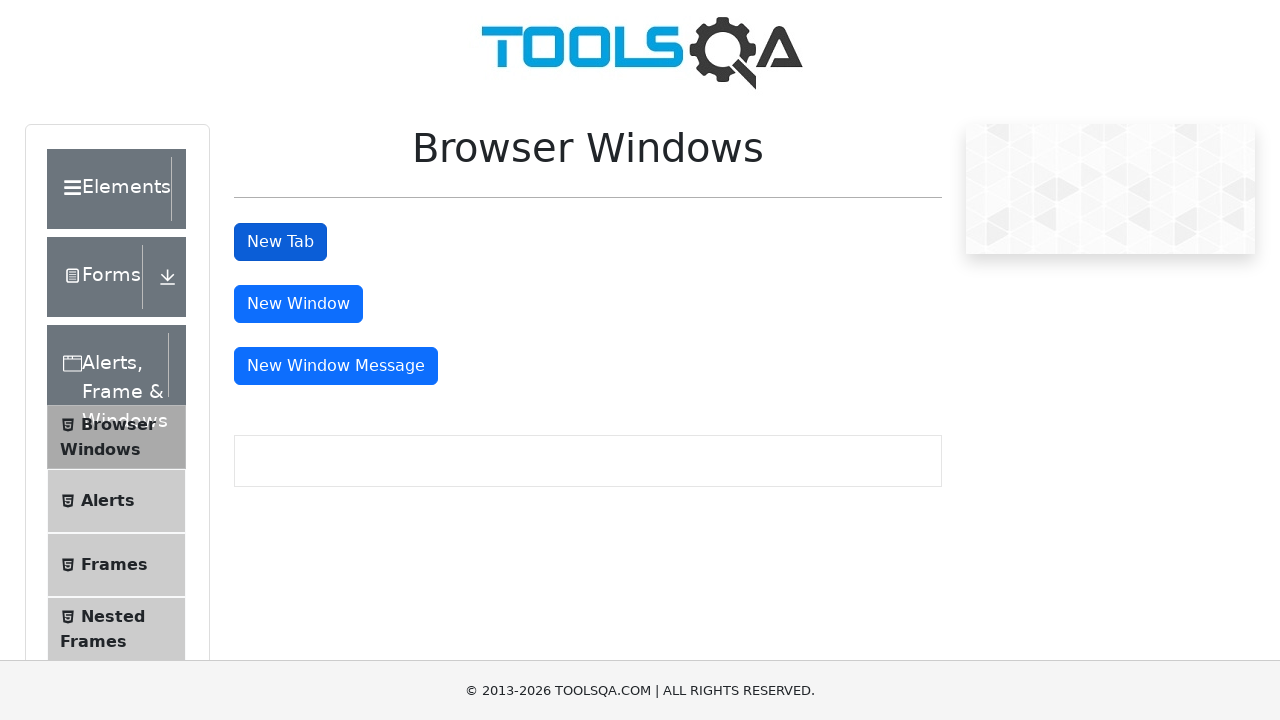

Retrieved child window title: 
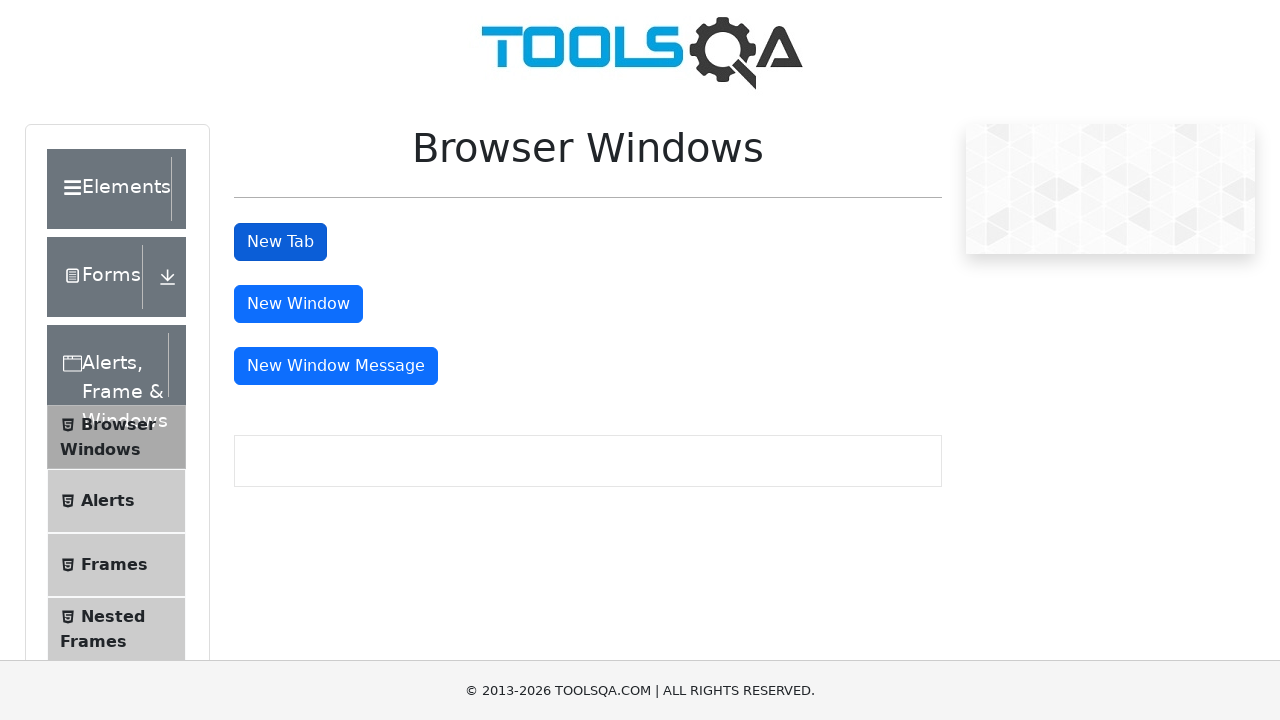

Closed child window
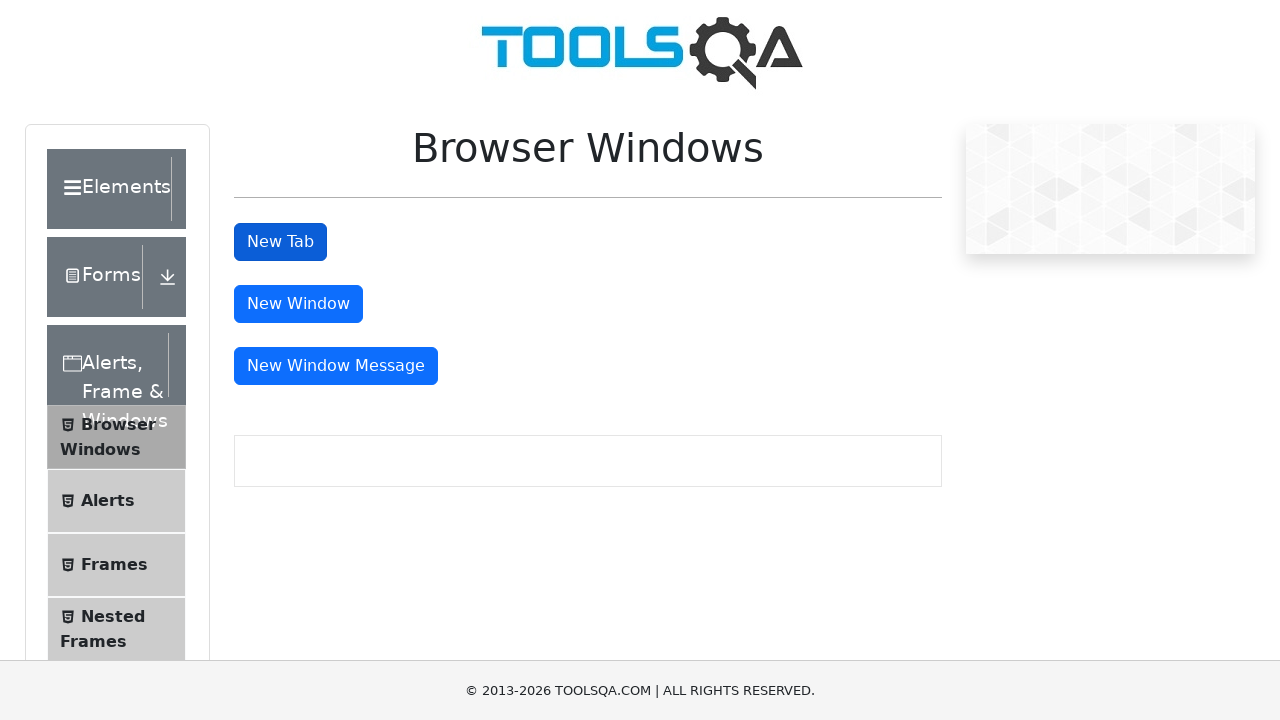

Switched back to parent window with title: demosite
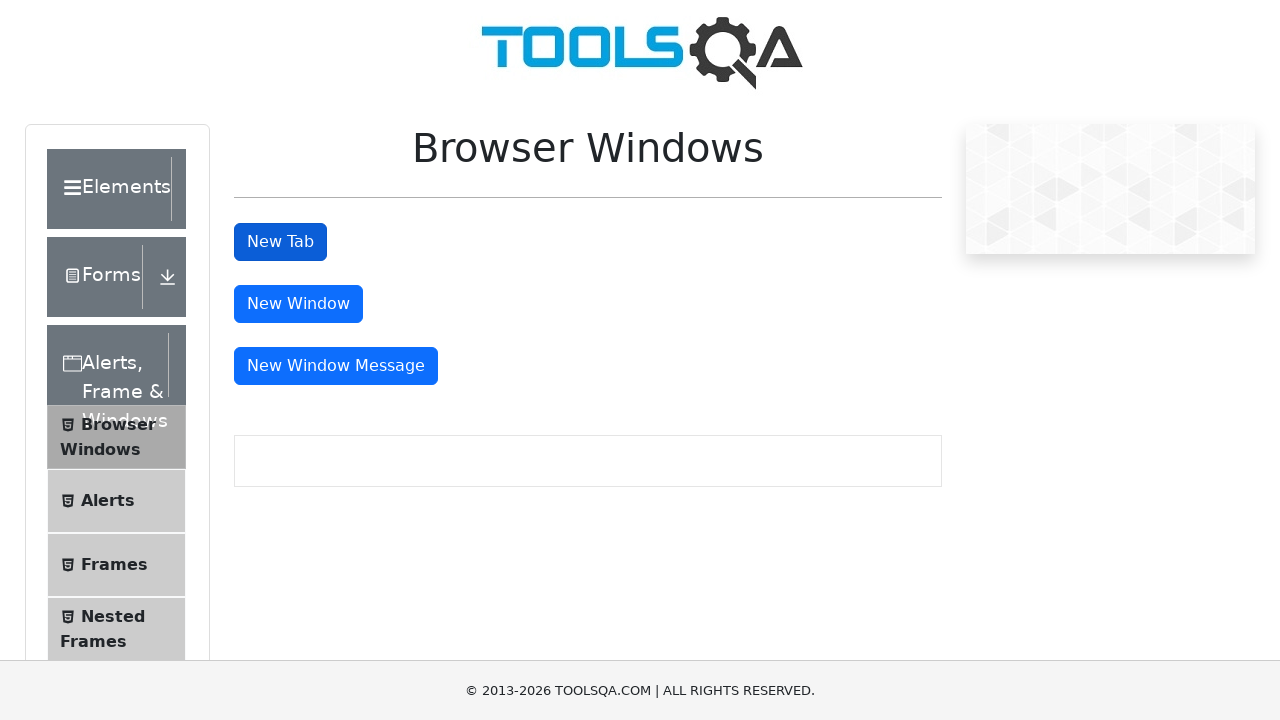

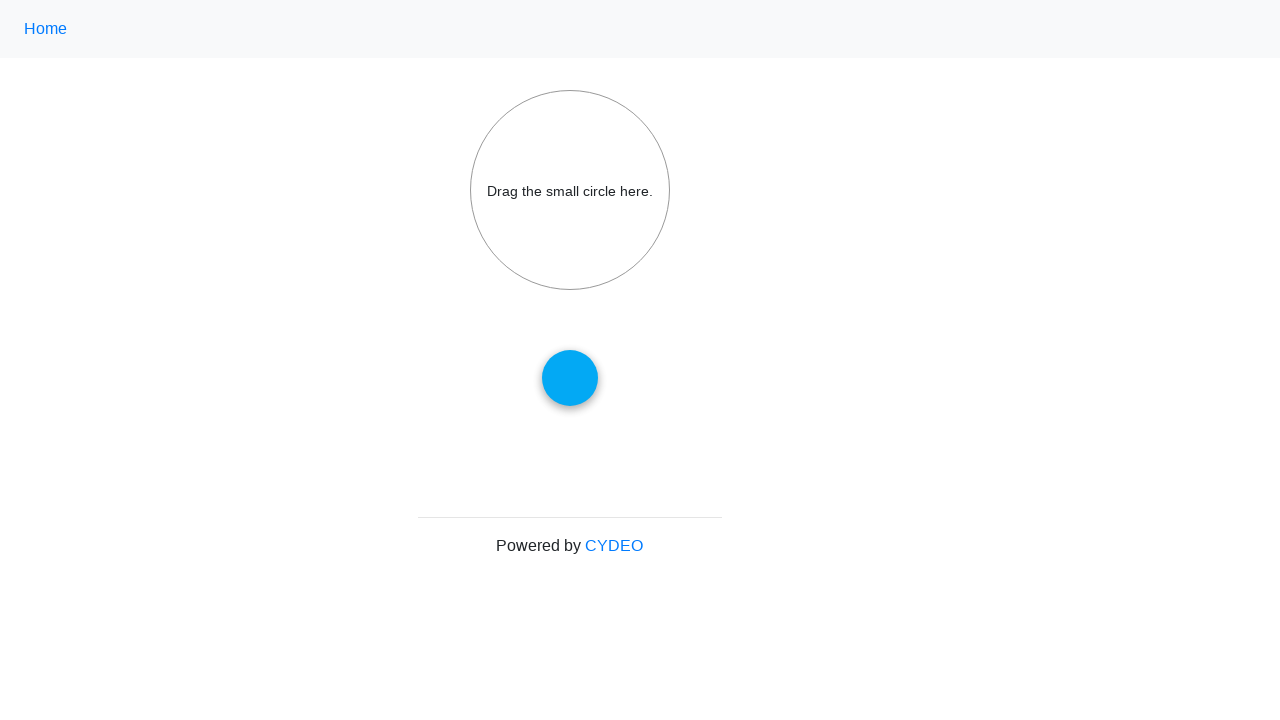